Navigates to the Selenium HQ website and verifies the page loads by checking the title

Starting URL: https://www.seleniumhq.org/

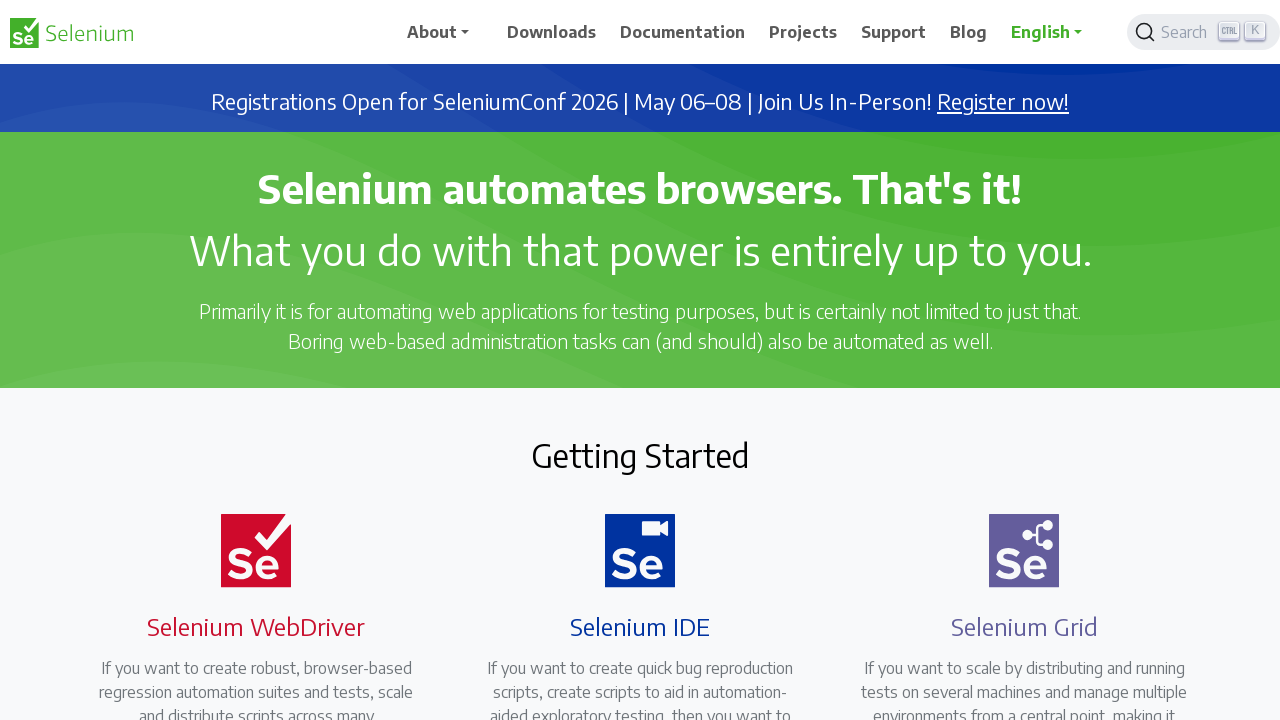

Navigated to Selenium HQ website
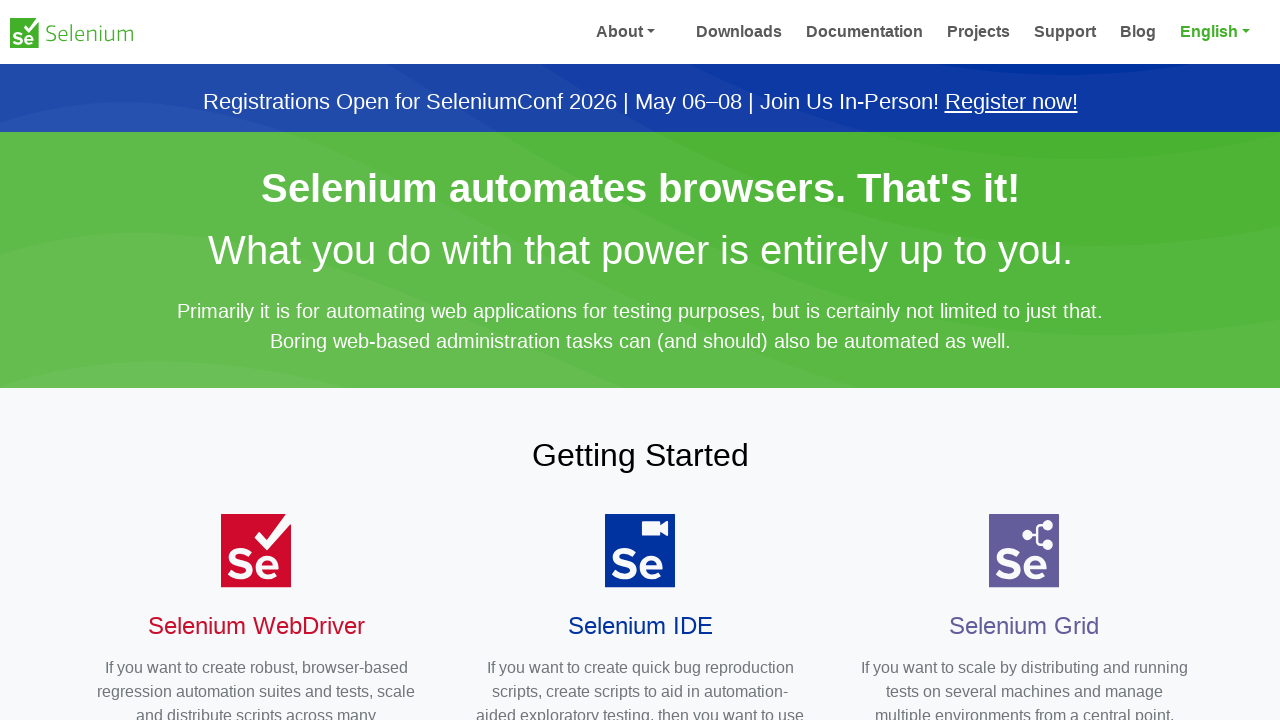

Retrieved page title: Selenium
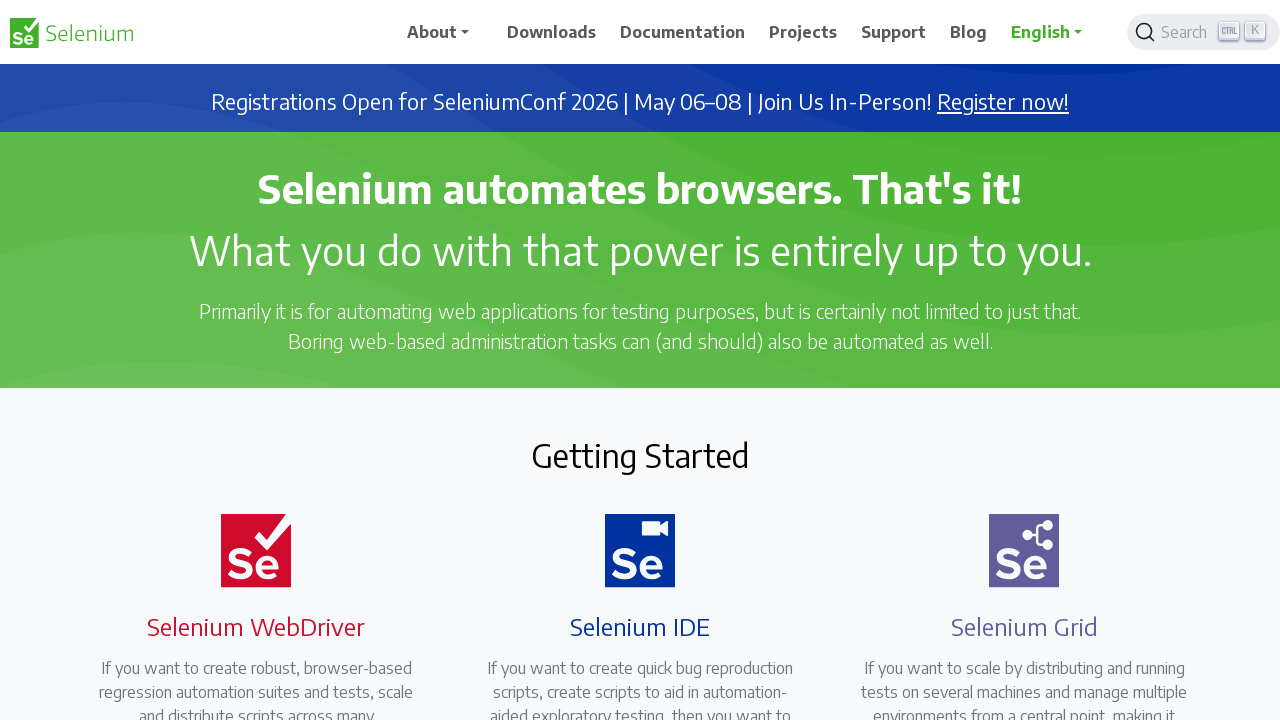

Printed page title to verify page loaded successfully
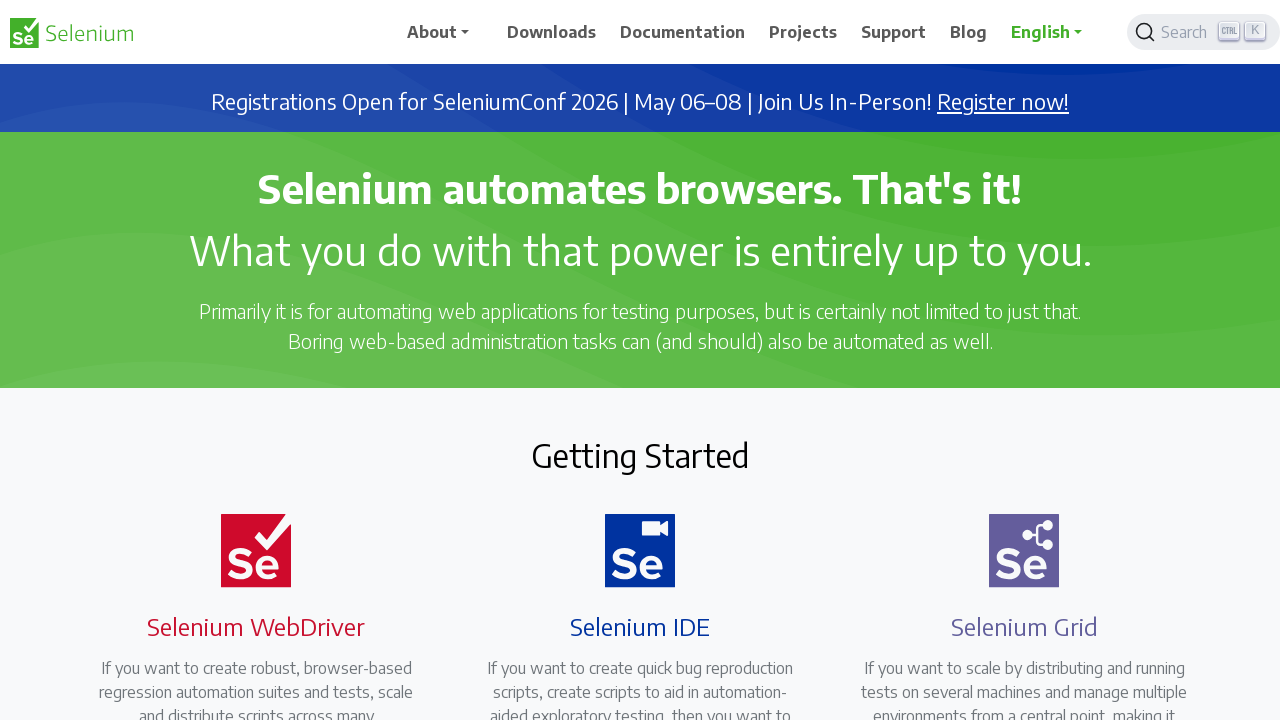

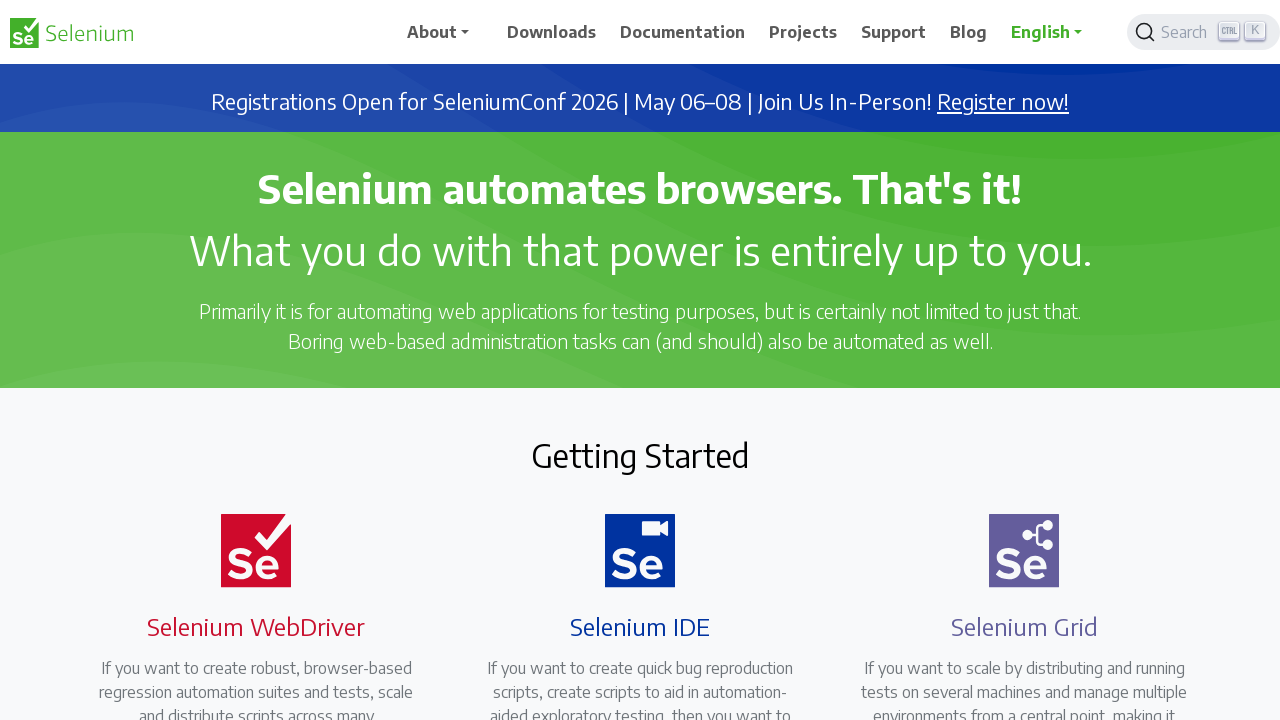